Tests an interactive math challenge form by reading a value from an element attribute, calculating the logarithm of a trigonometric expression, filling the answer, checking required checkboxes, and submitting the form.

Starting URL: http://suninjuly.github.io/get_attribute.html

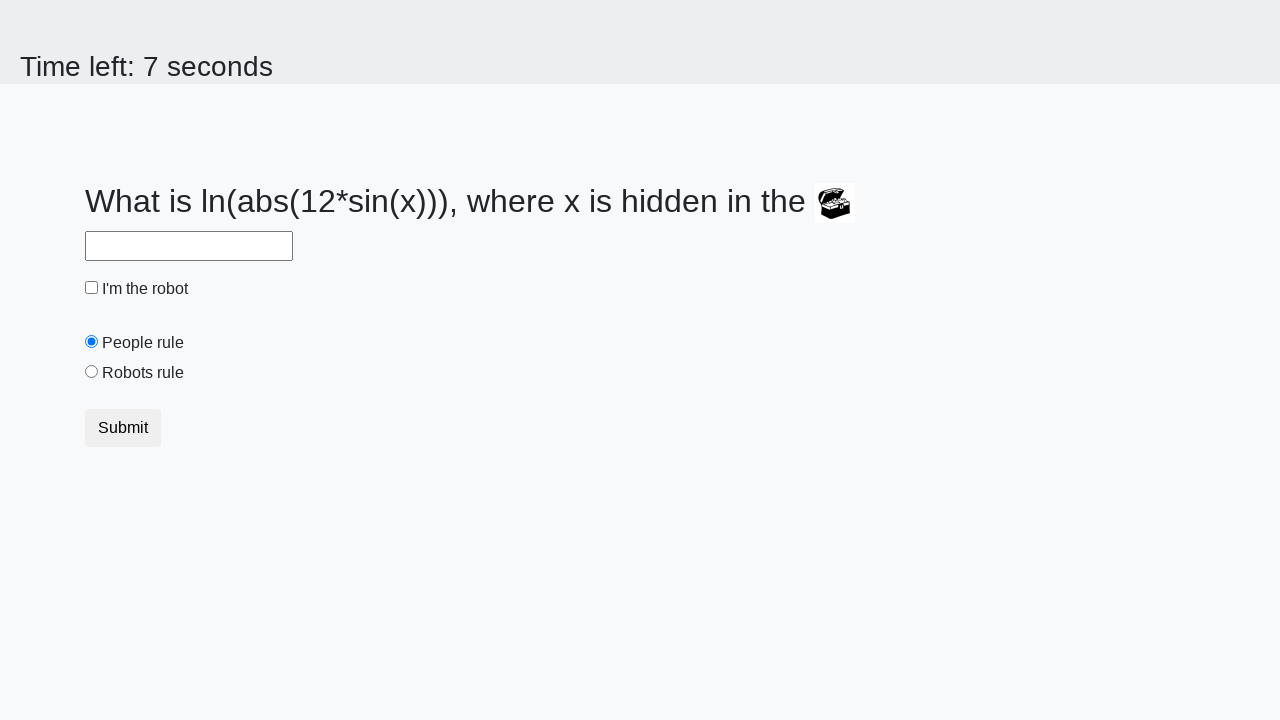

Located the treasure element with hidden value
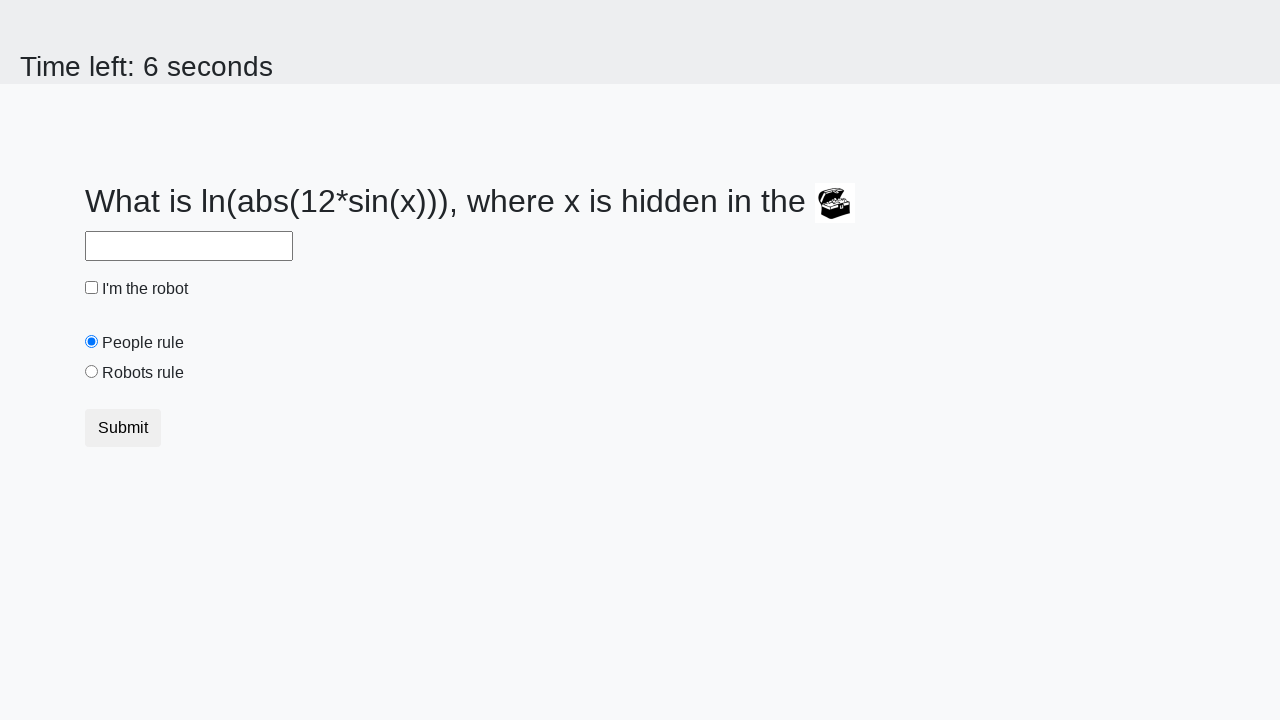

Retrieved hidden attribute 'valuex' from treasure element
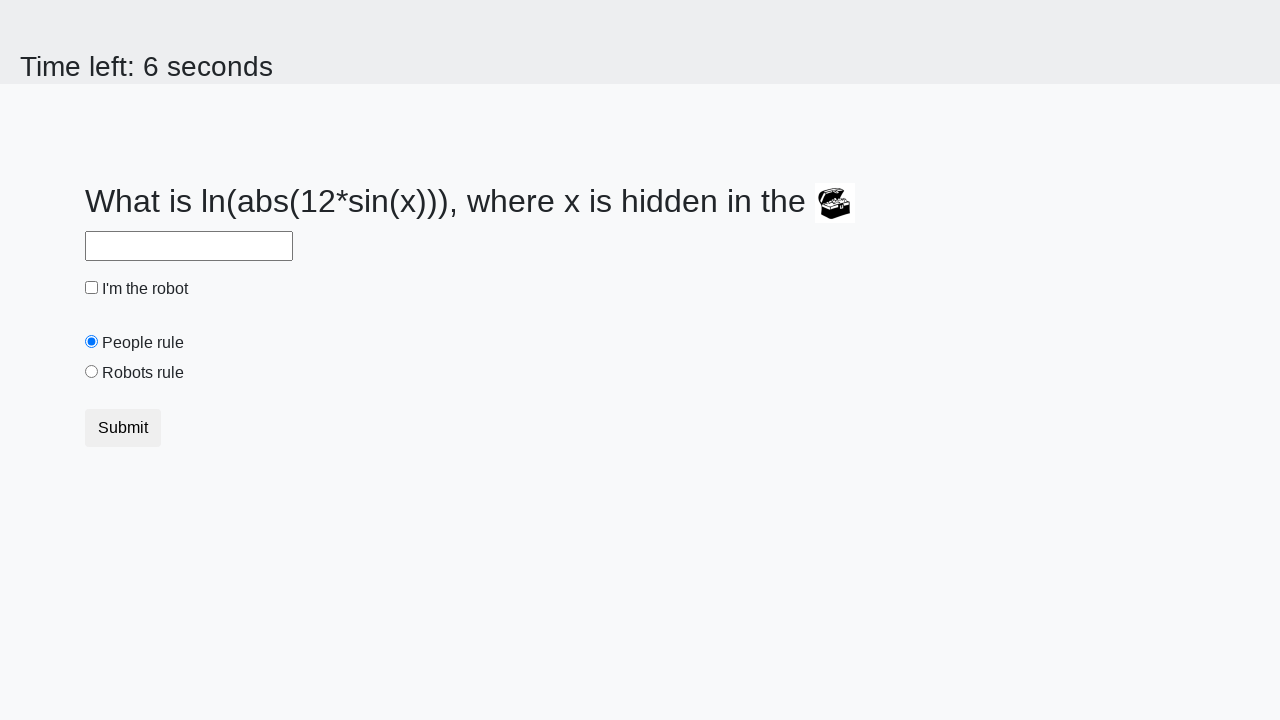

Calculated logarithm of trigonometric expression: log(|12*sin(977)|) = -0.8587411520797171
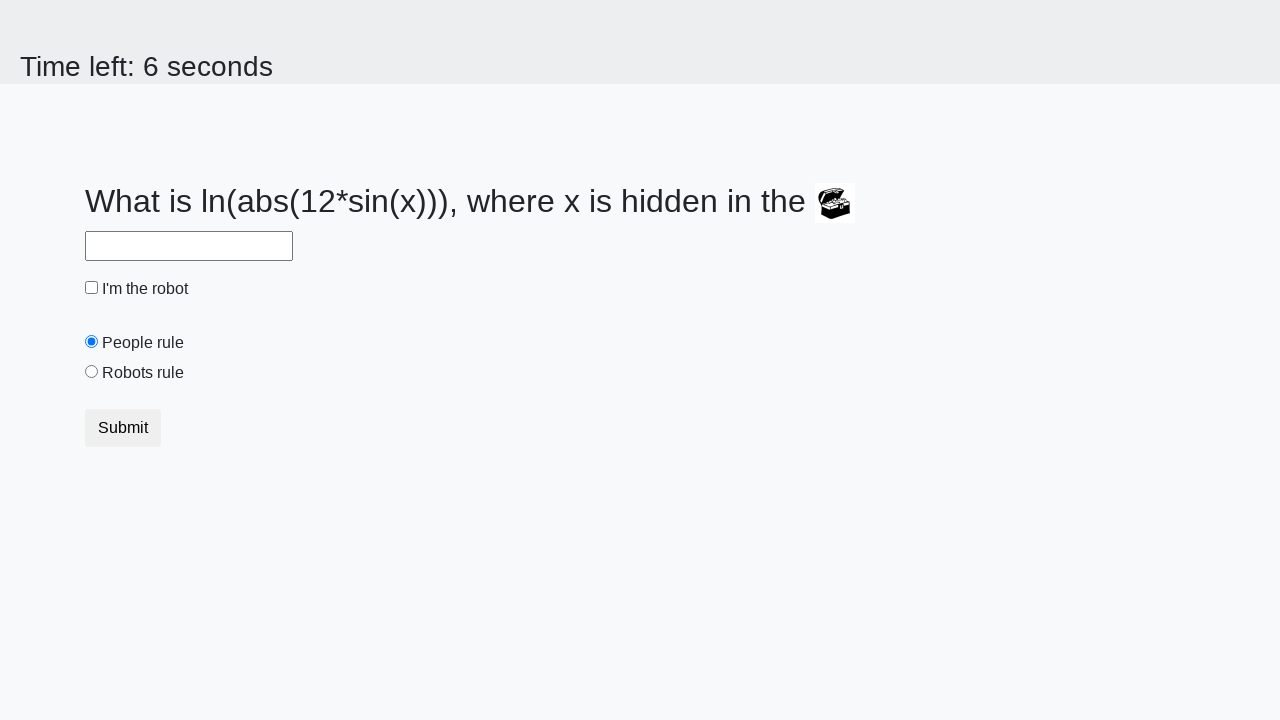

Filled answer field with calculated value: -0.8587411520797171 on #answer
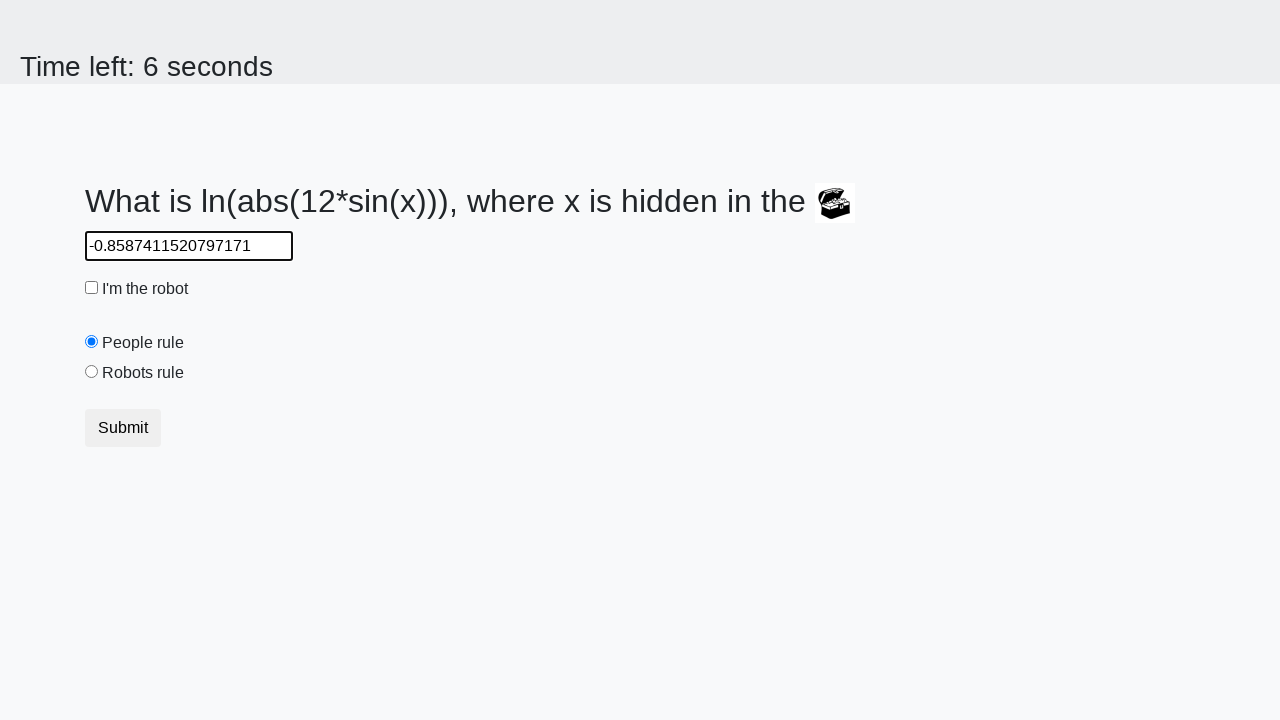

Checked the robot checkbox at (92, 288) on #robotCheckbox
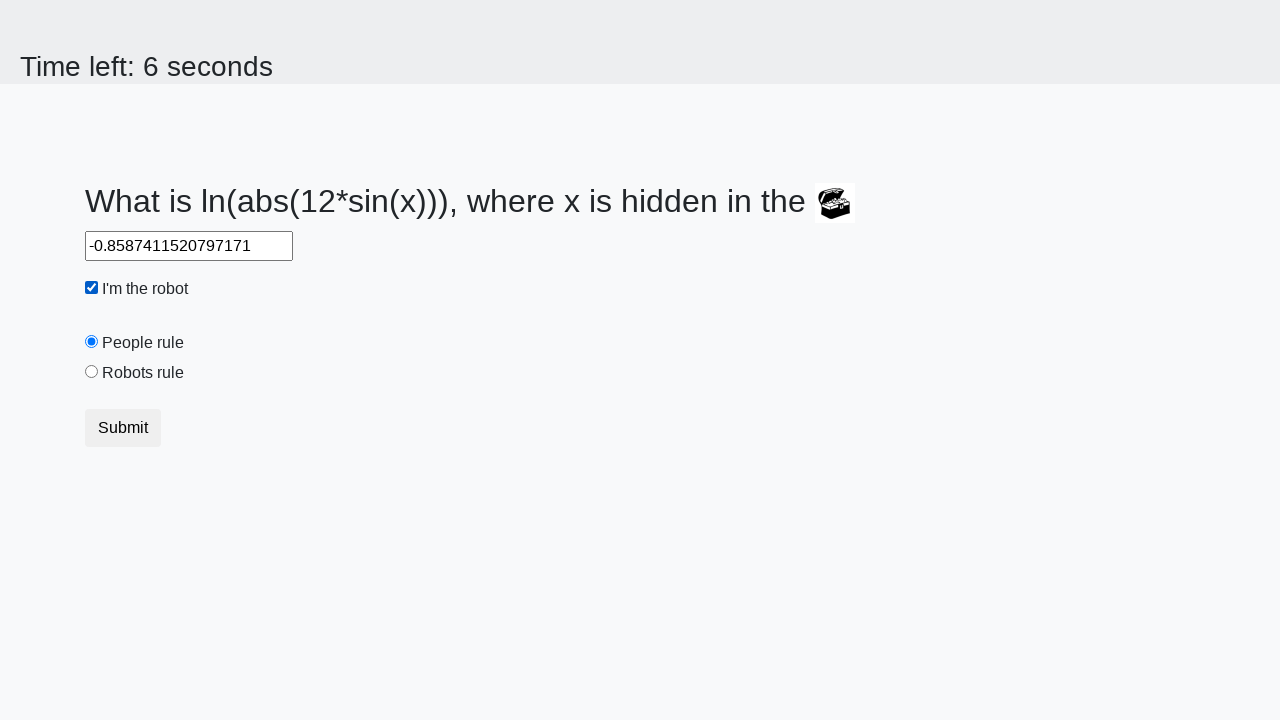

Checked the robots rule checkbox at (92, 372) on #robotsRule
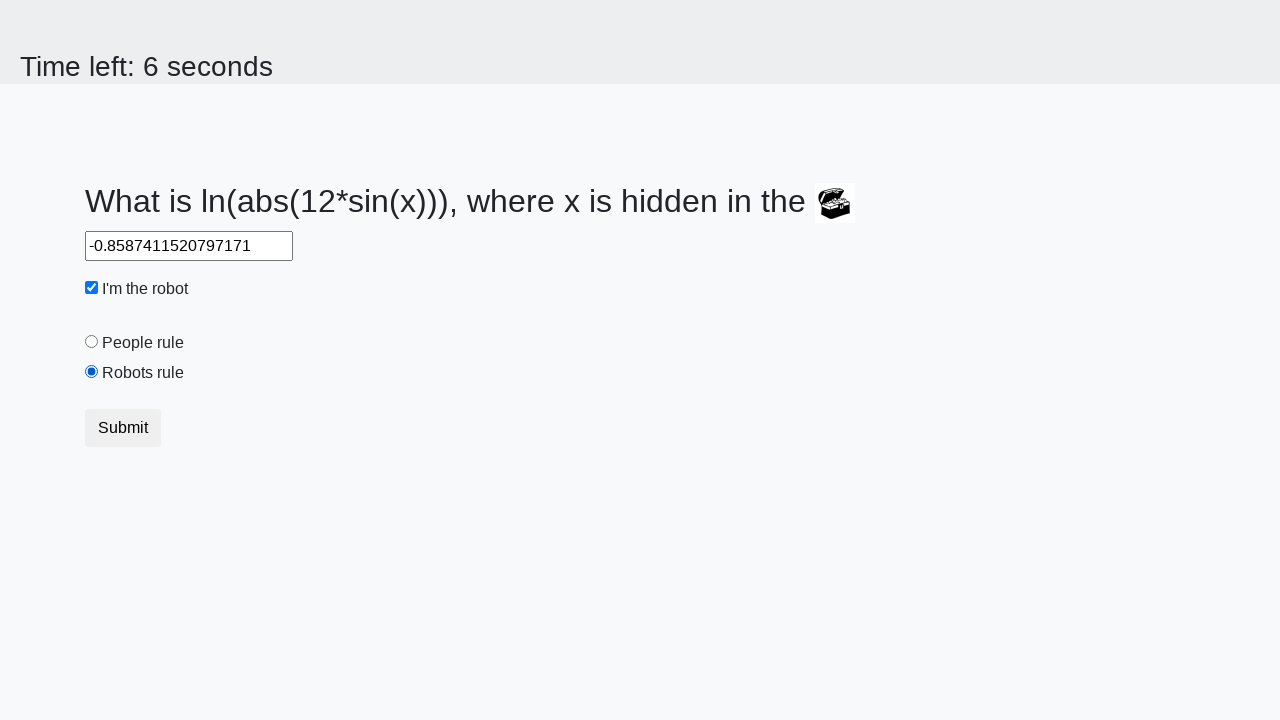

Clicked submit button to submit the form at (123, 428) on button
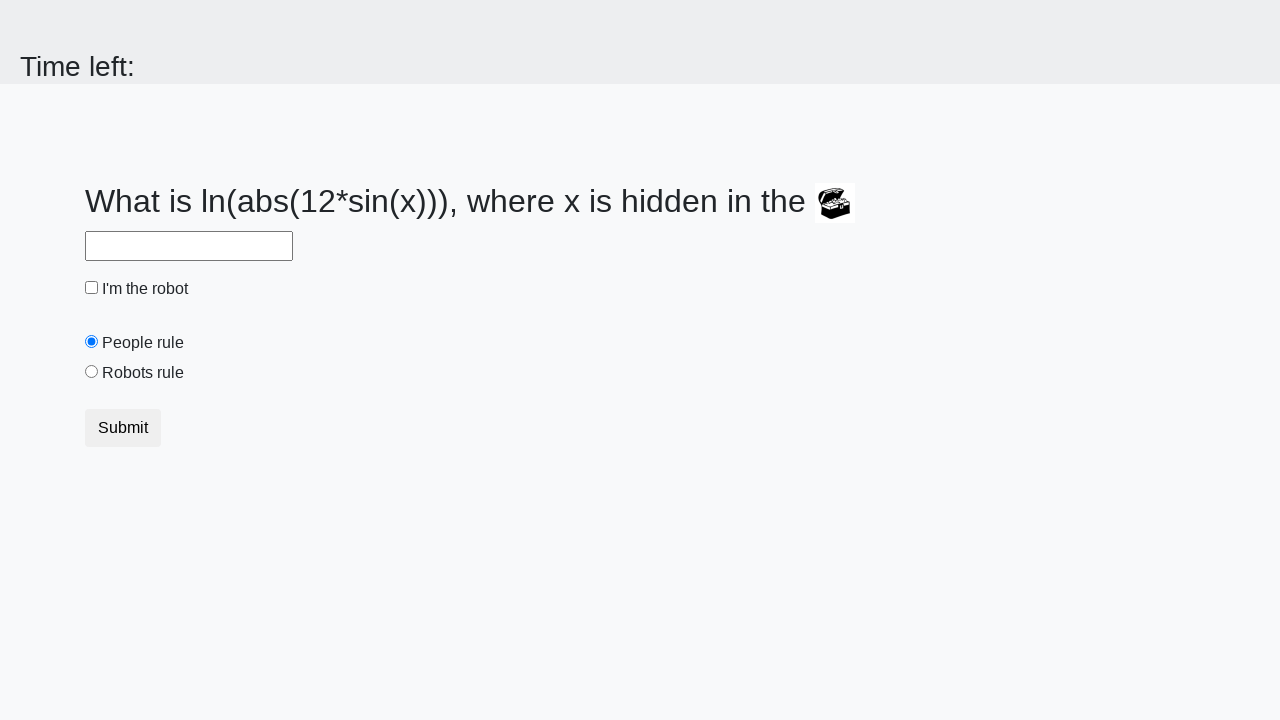

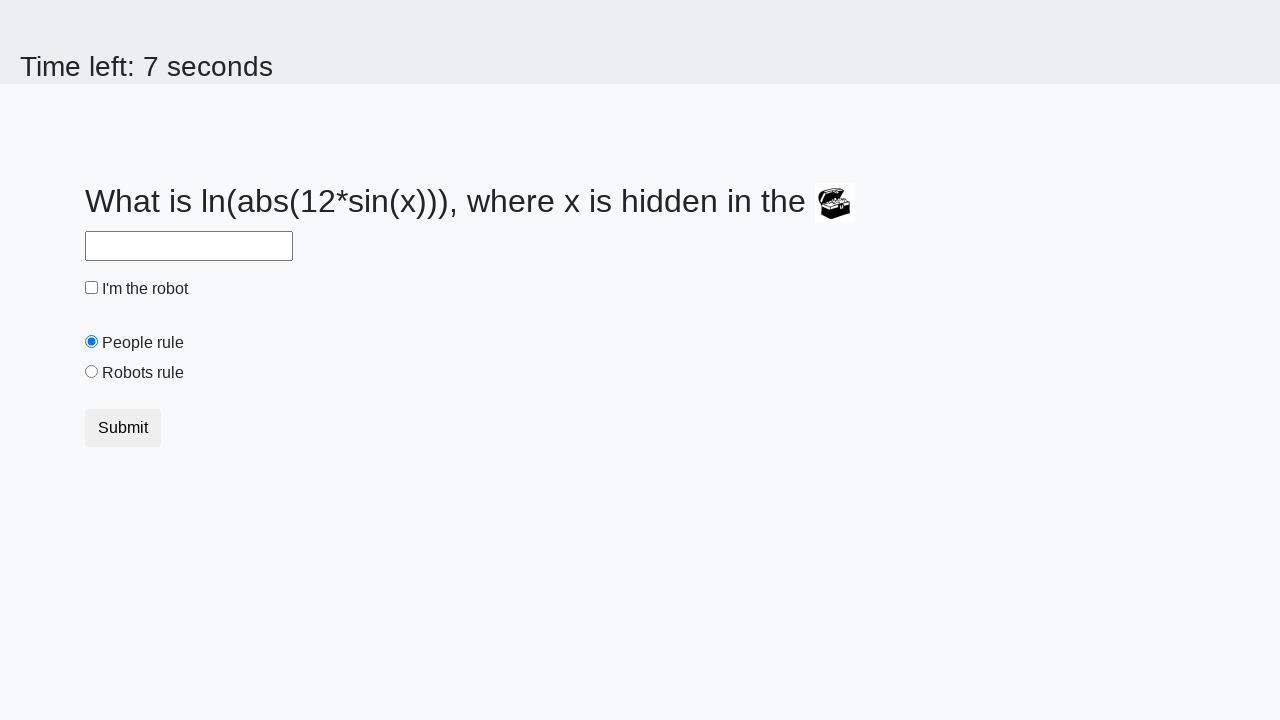